Navigates to a sitemap XML page and clicks through to various pages on the getcalley.com website, visiting the homepage, lifetime offer, demo, teams features, and pro features pages by clicking their links from the sitemap.

Starting URL: https://www.getcalley.com/page-sitemap.xml

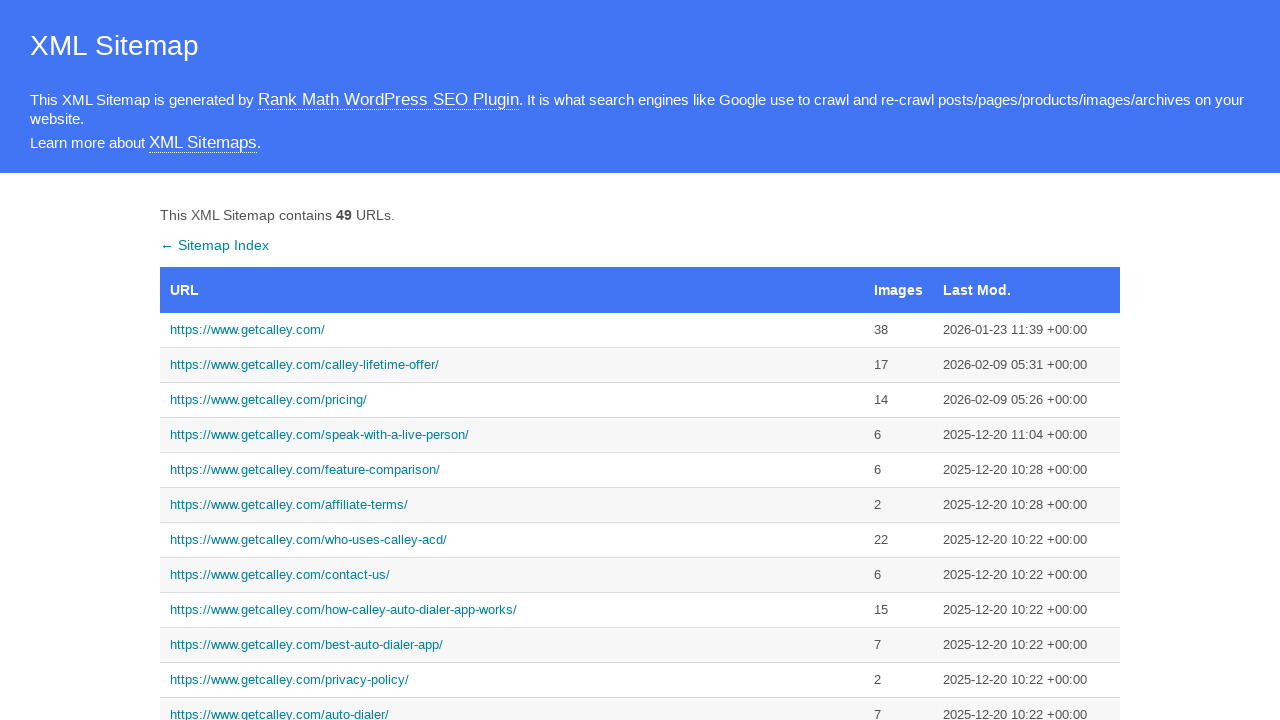

Navigated to sitemap page
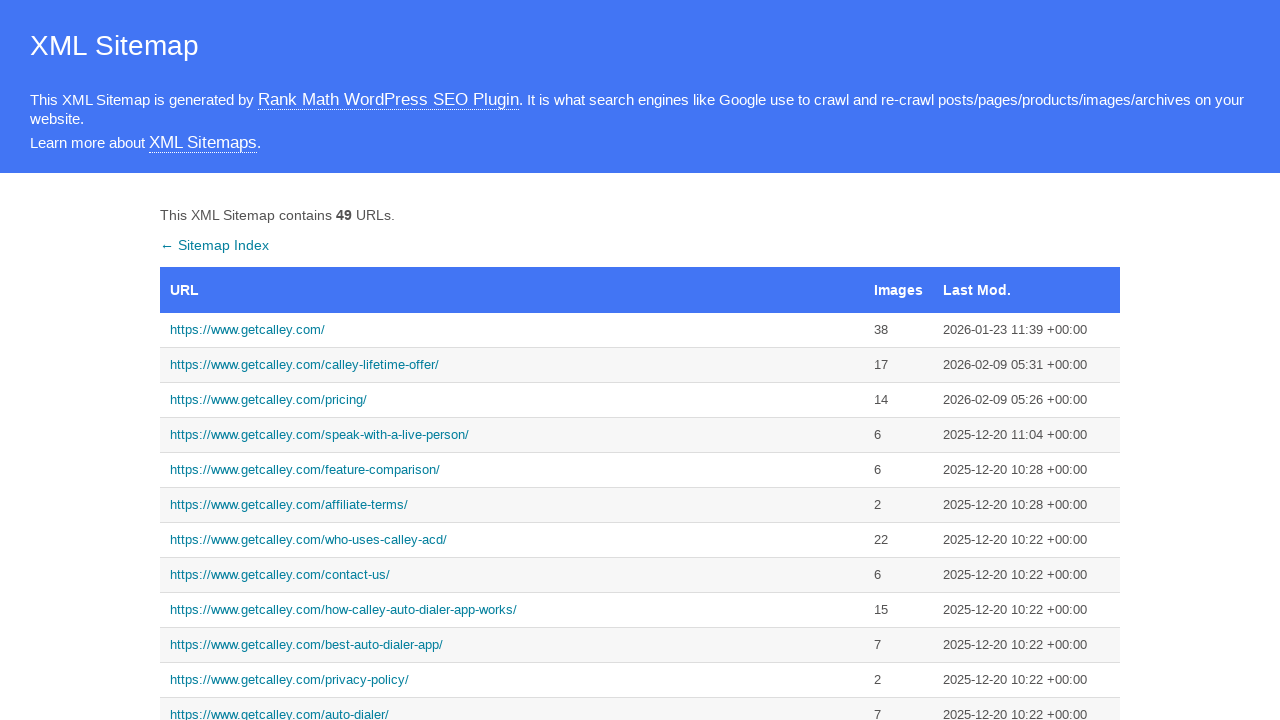

Sitemap page DOM content loaded
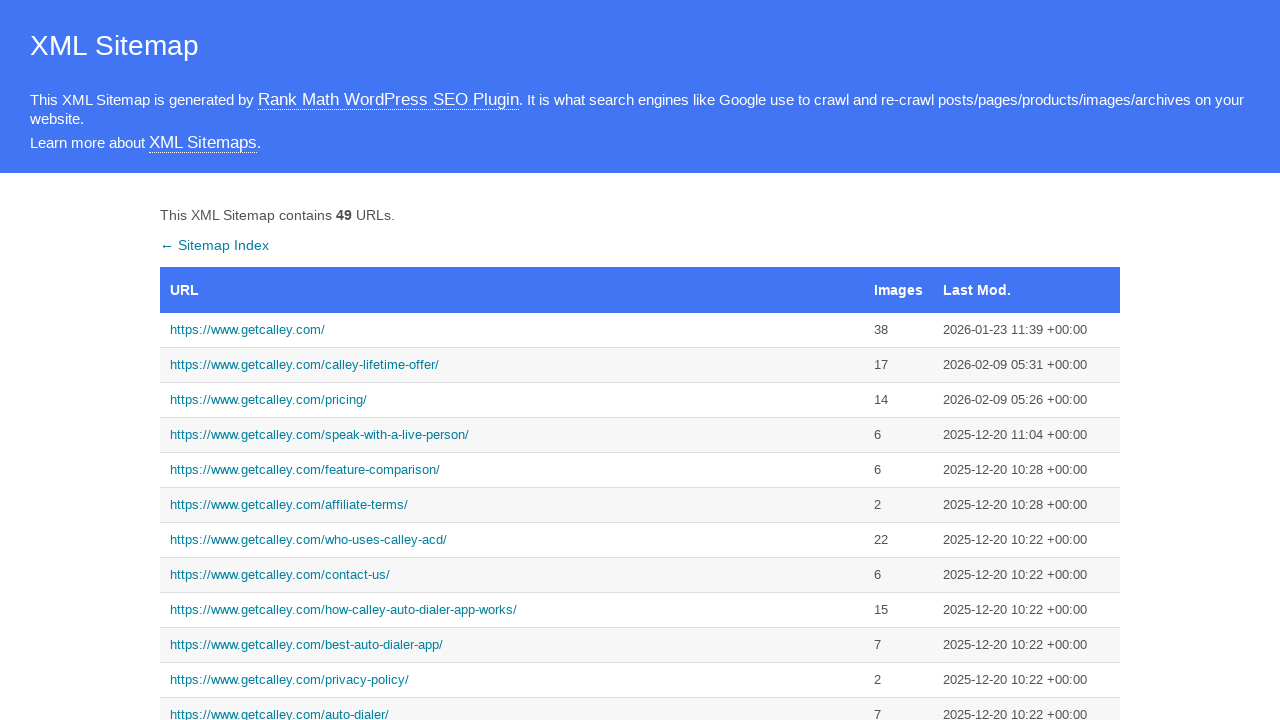

Clicked link to https://www.getcalley.com/ at (512, 330) on text=https://www.getcalley.com/
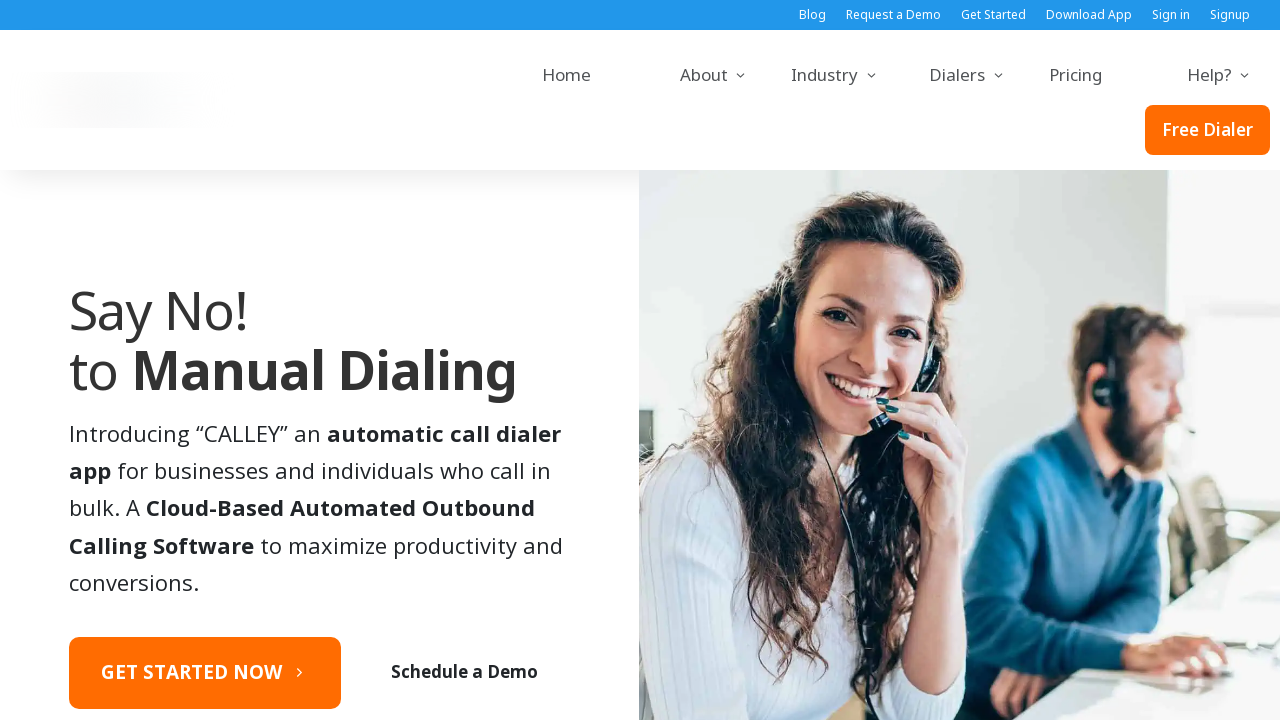

Page loaded successfully: https://www.getcalley.com/
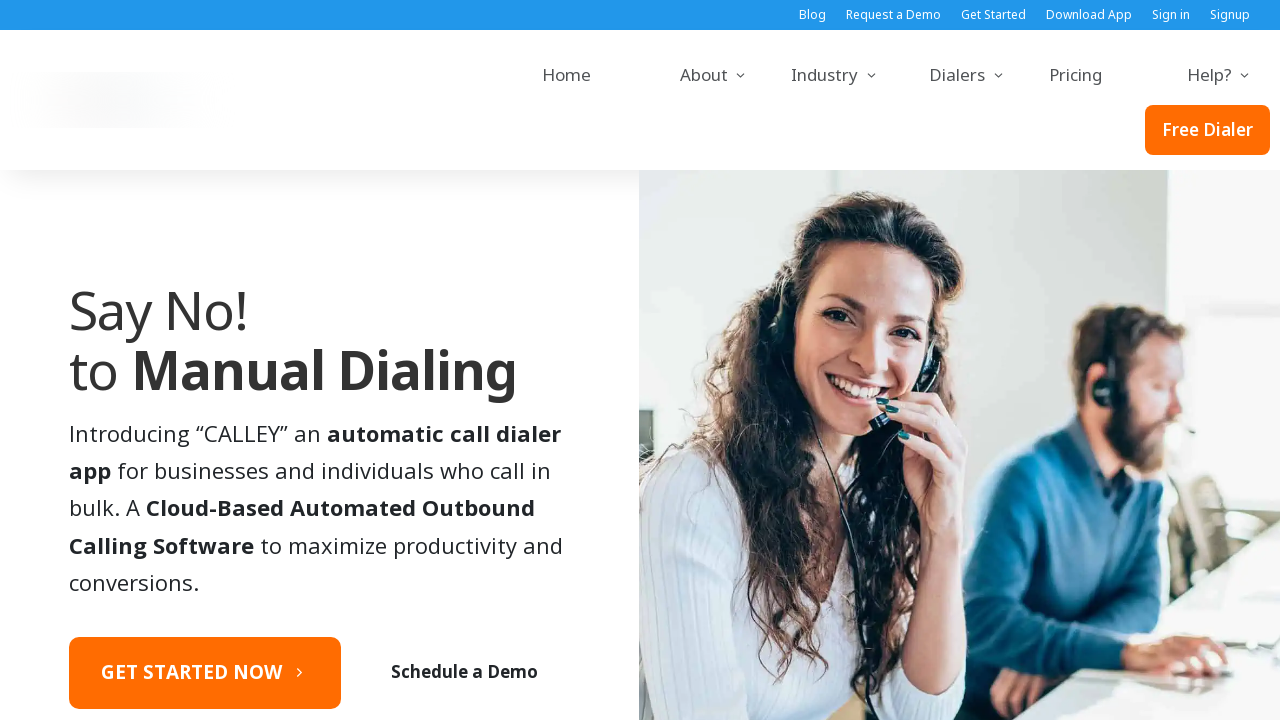

Navigated to sitemap page
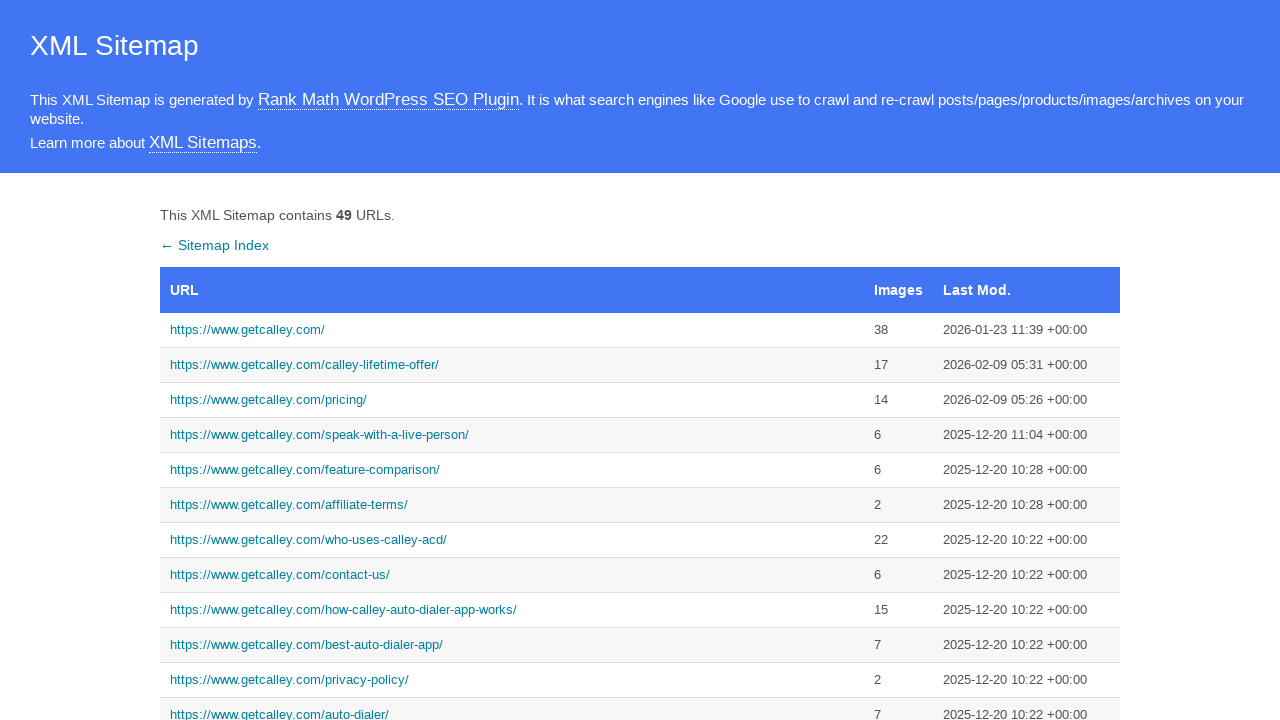

Sitemap page DOM content loaded
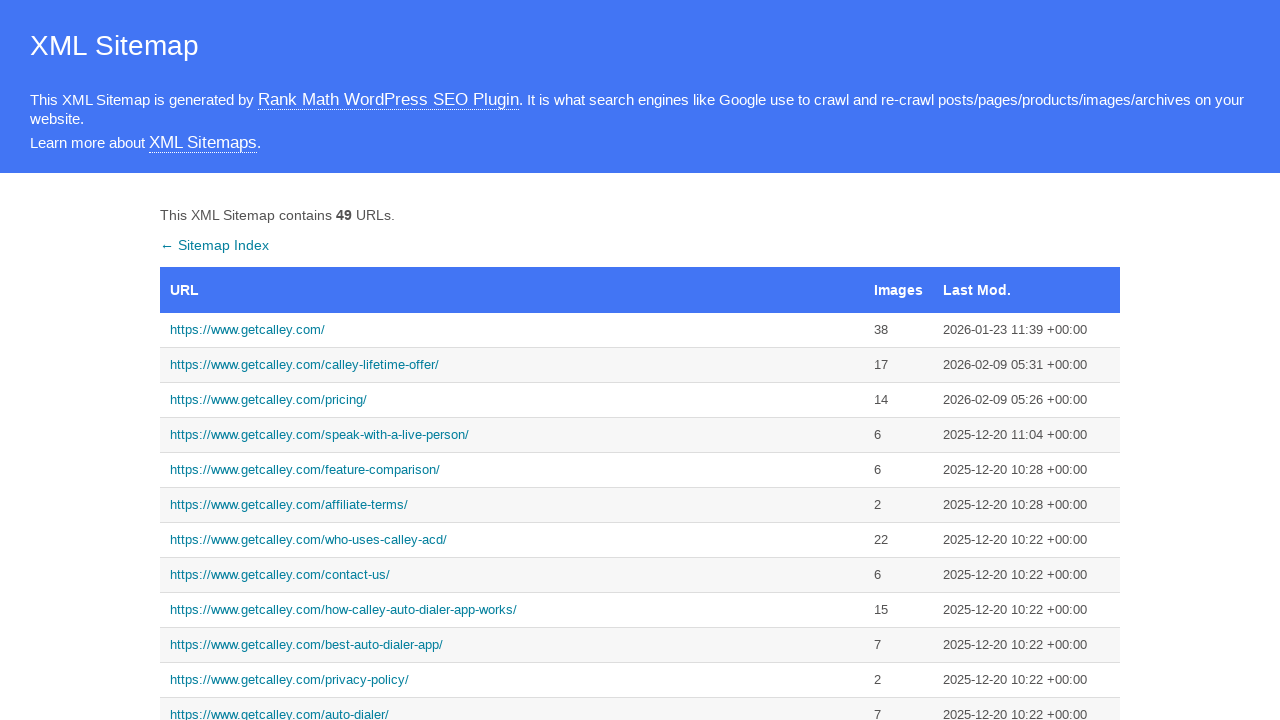

Clicked link to https://www.getcalley.com/calley-lifetime-offer/ at (512, 365) on text=https://www.getcalley.com/calley-lifetime-offer/
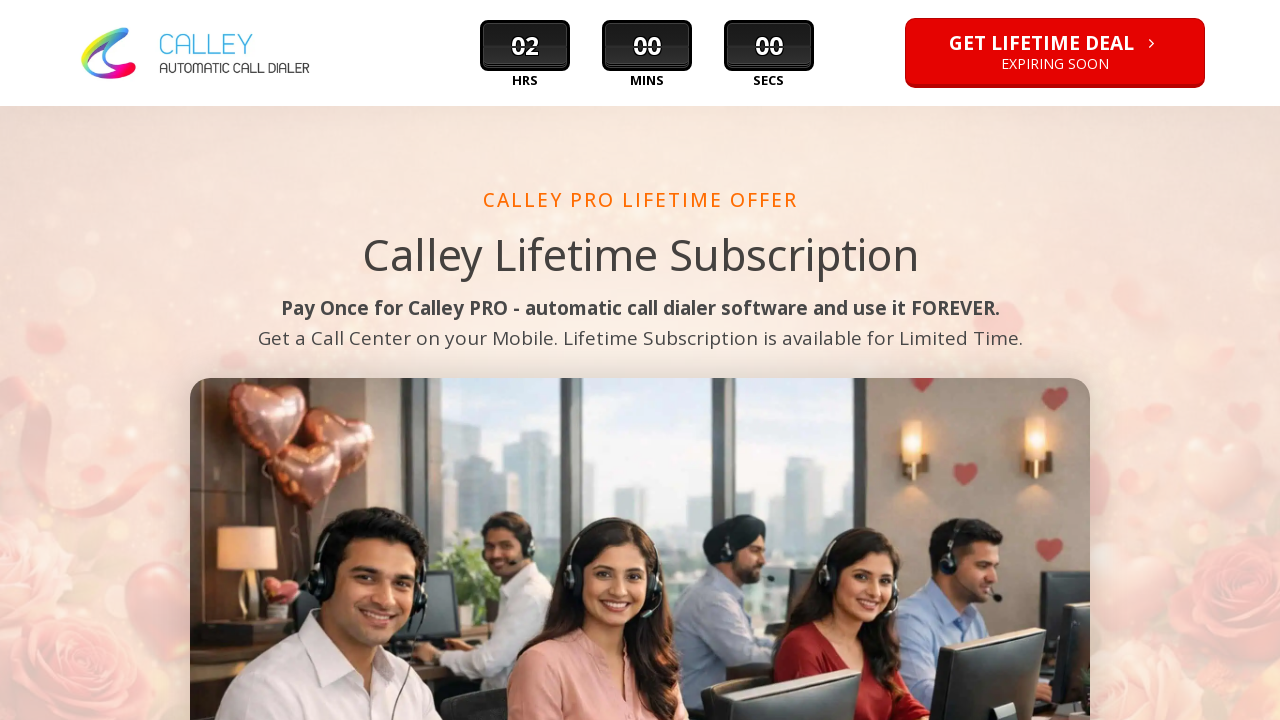

Page loaded successfully: https://www.getcalley.com/calley-lifetime-offer/
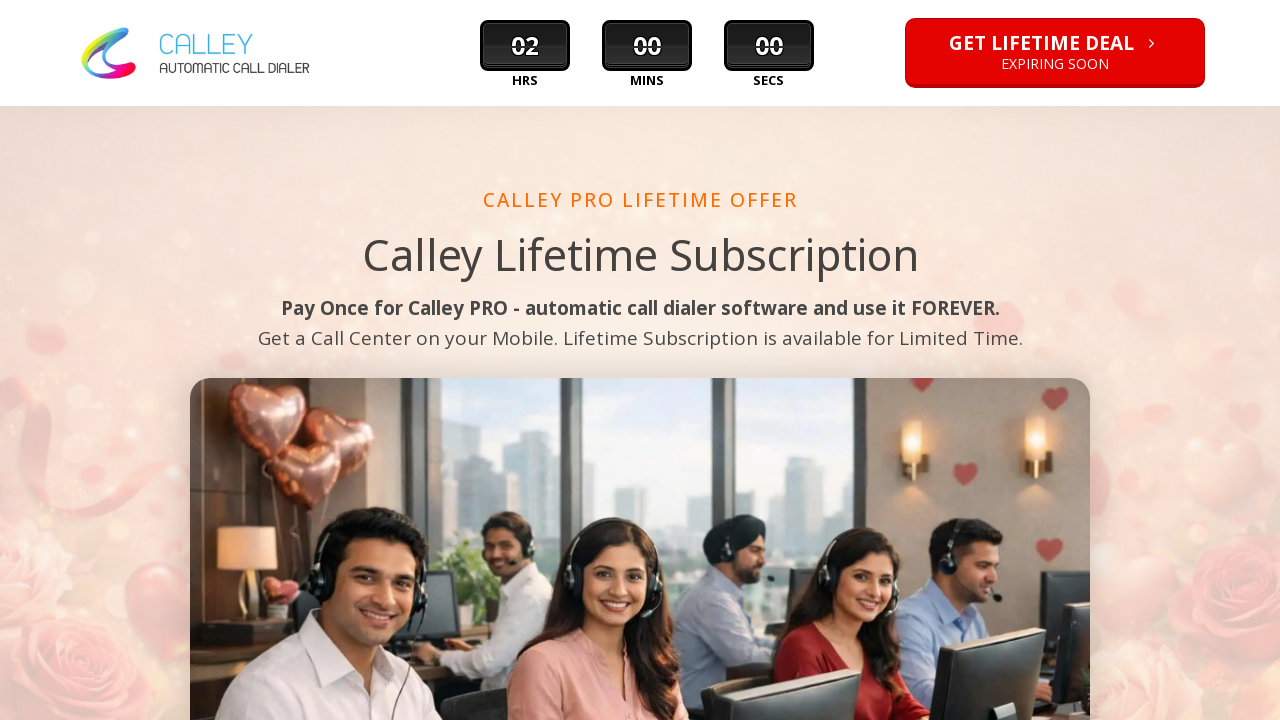

Navigated to sitemap page
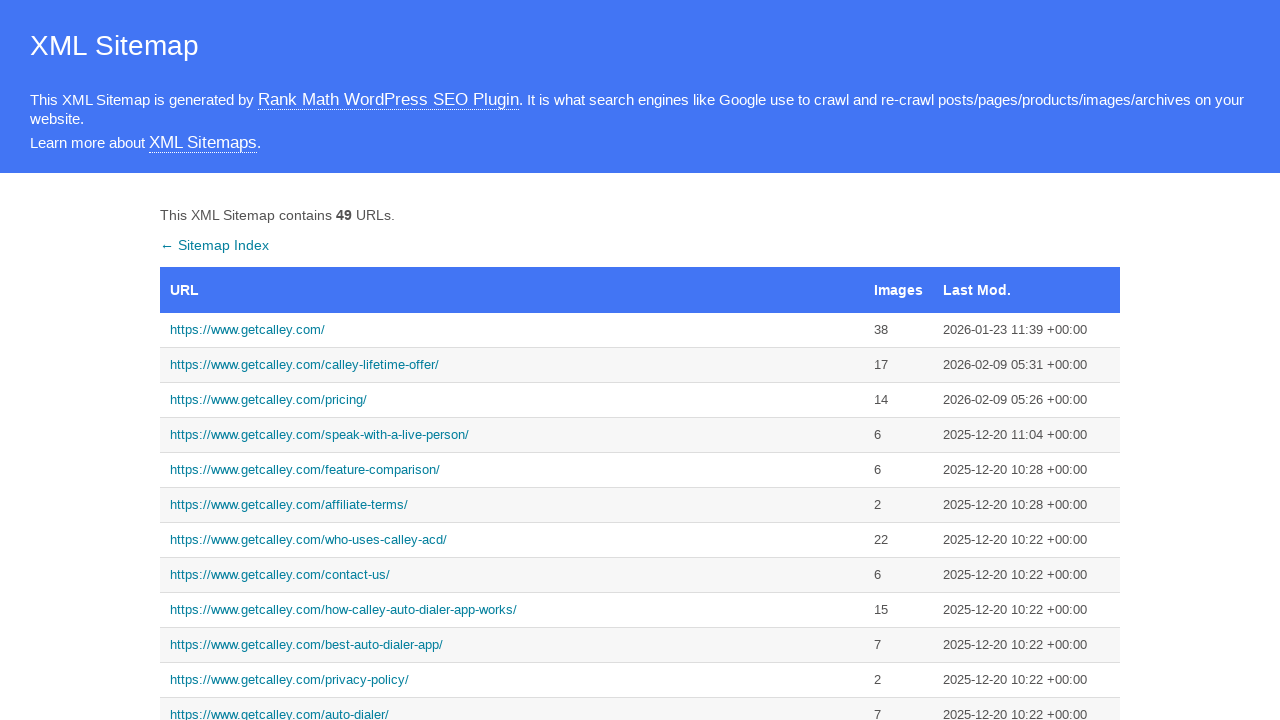

Sitemap page DOM content loaded
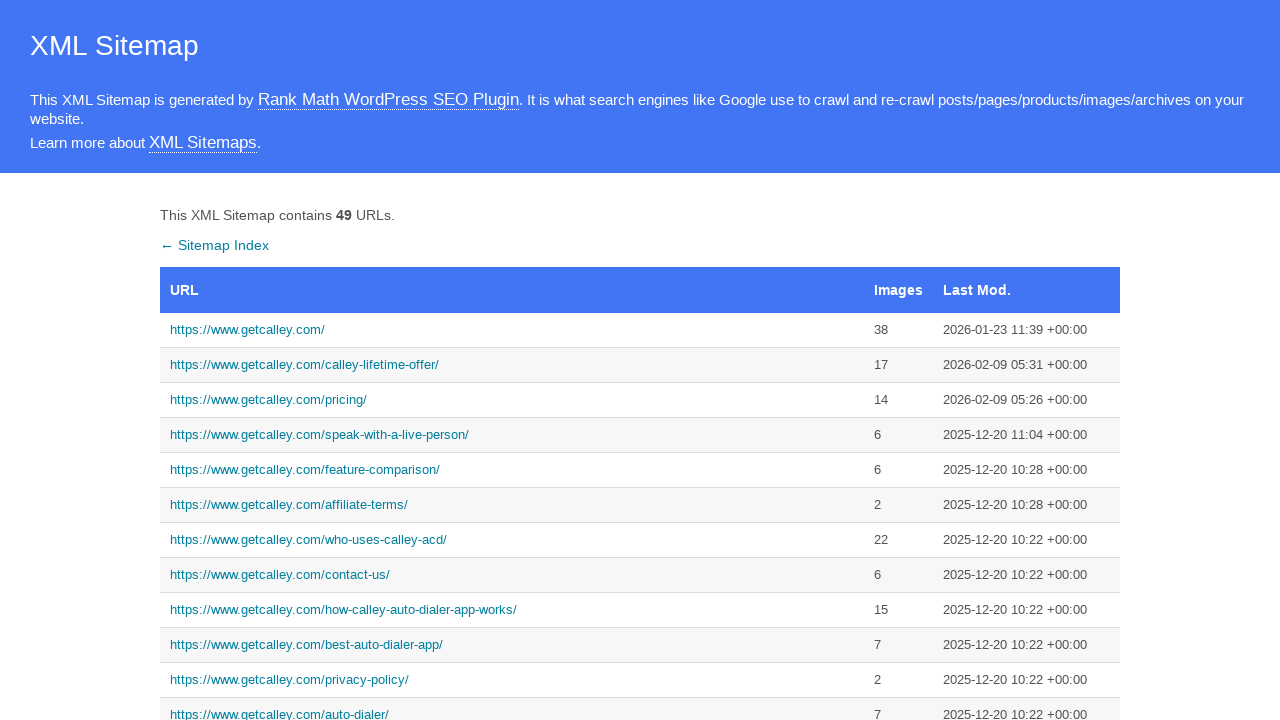

Clicked link to https://www.getcalley.com/see-a-demo/ at (512, 360) on text=https://www.getcalley.com/see-a-demo/
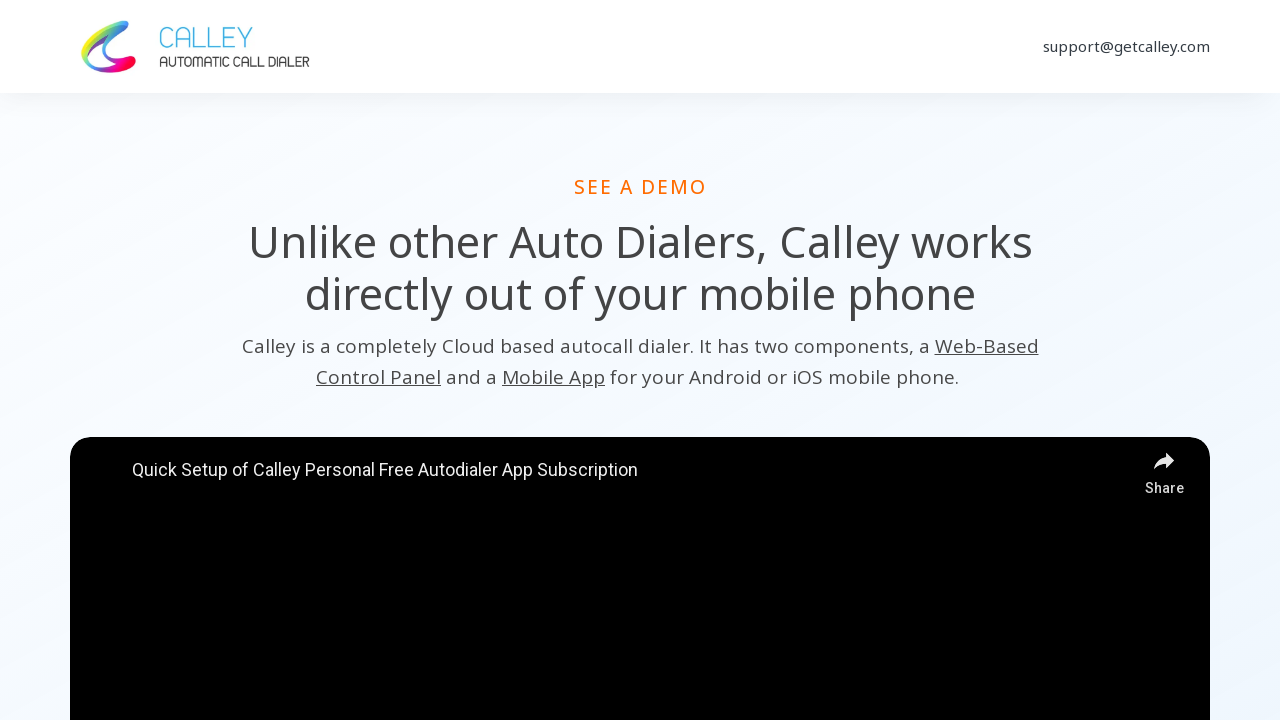

Page loaded successfully: https://www.getcalley.com/see-a-demo/
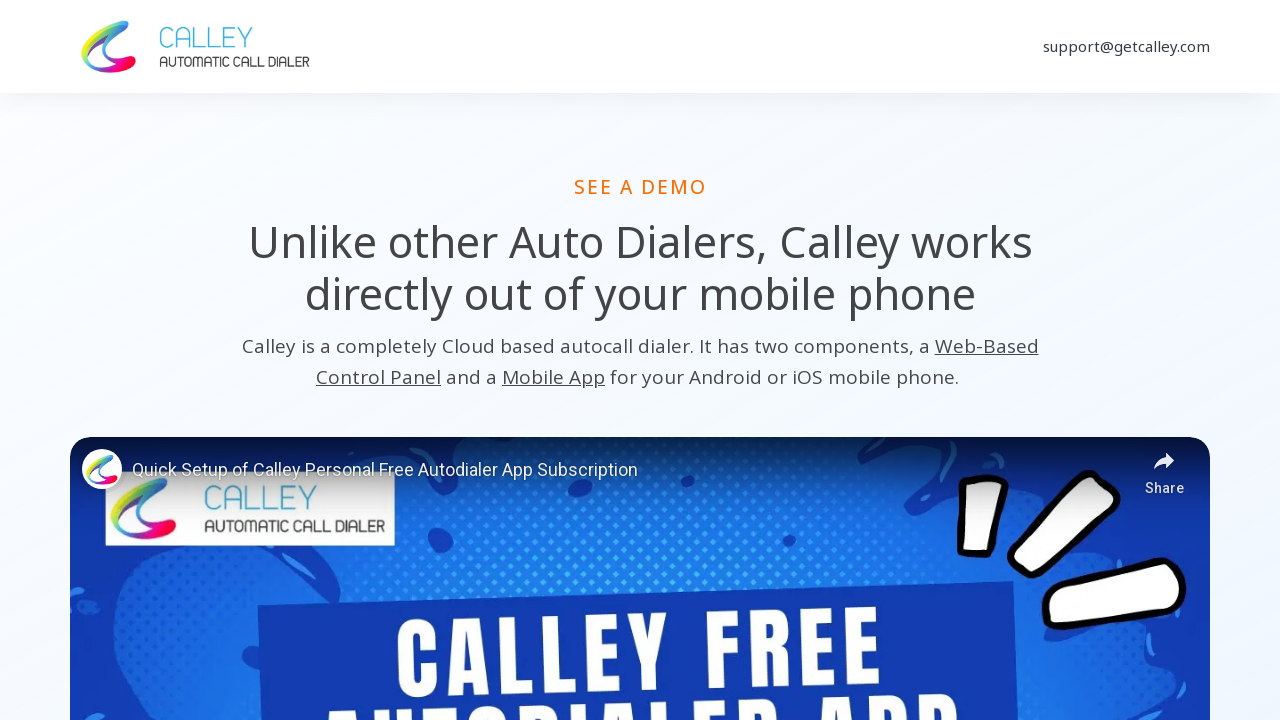

Navigated to sitemap page
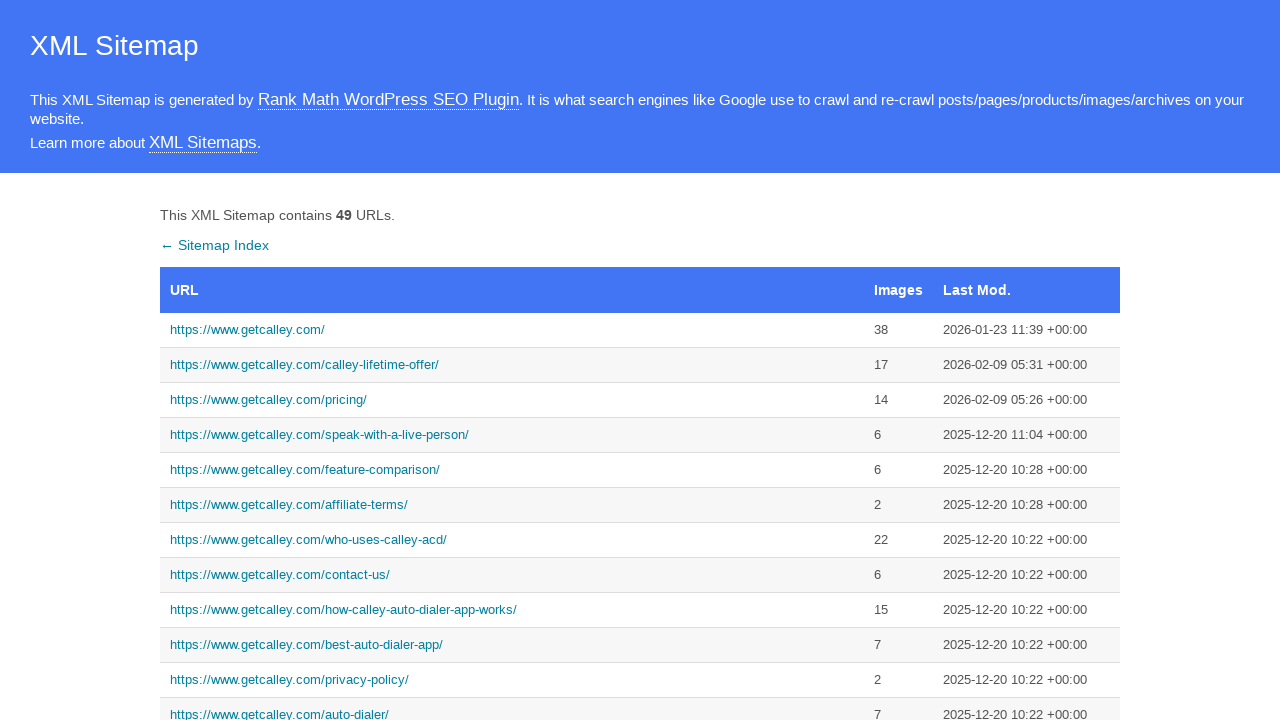

Sitemap page DOM content loaded
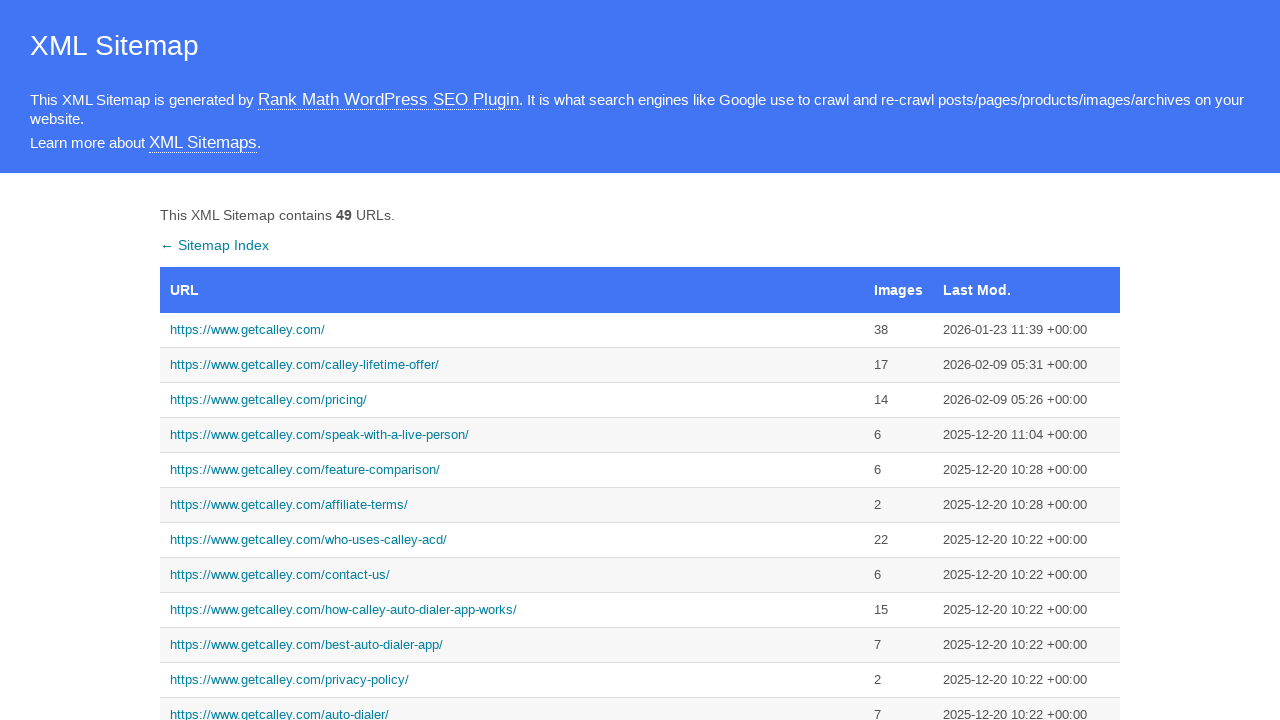

Clicked link to https://www.getcalley.com/calley-teams-features/ at (512, 360) on text=https://www.getcalley.com/calley-teams-features/
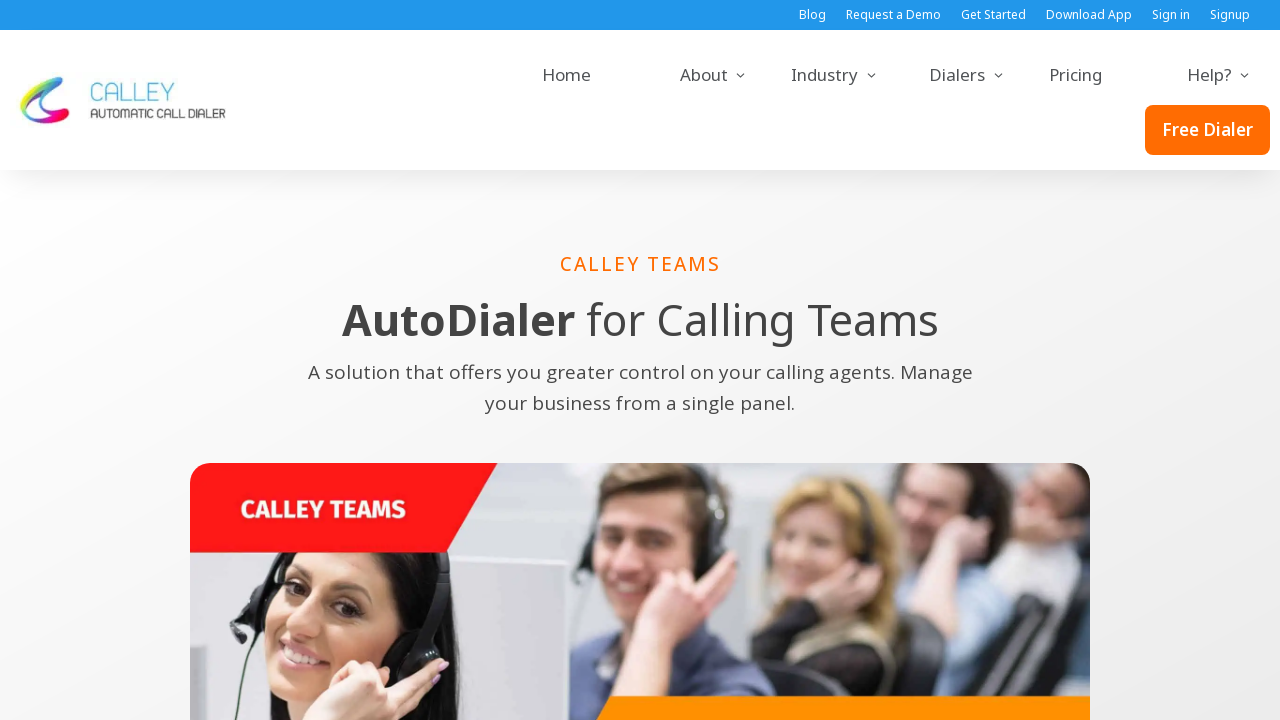

Page loaded successfully: https://www.getcalley.com/calley-teams-features/
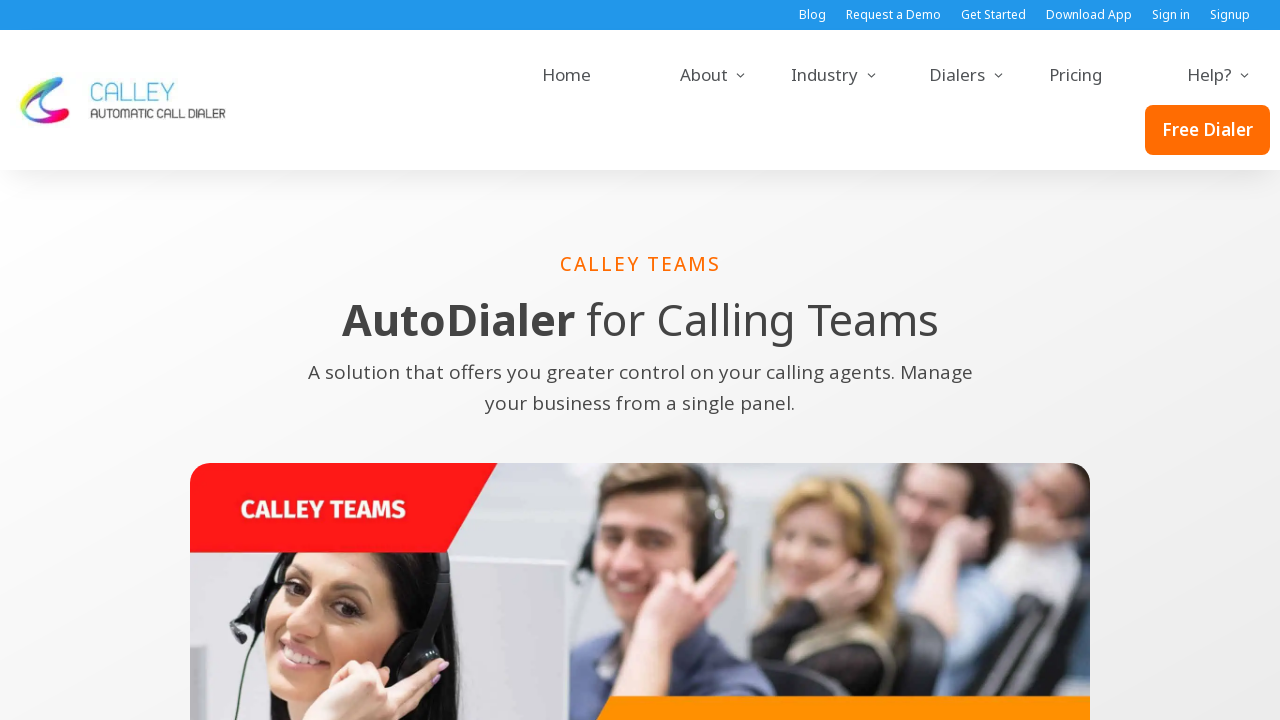

Navigated to sitemap page
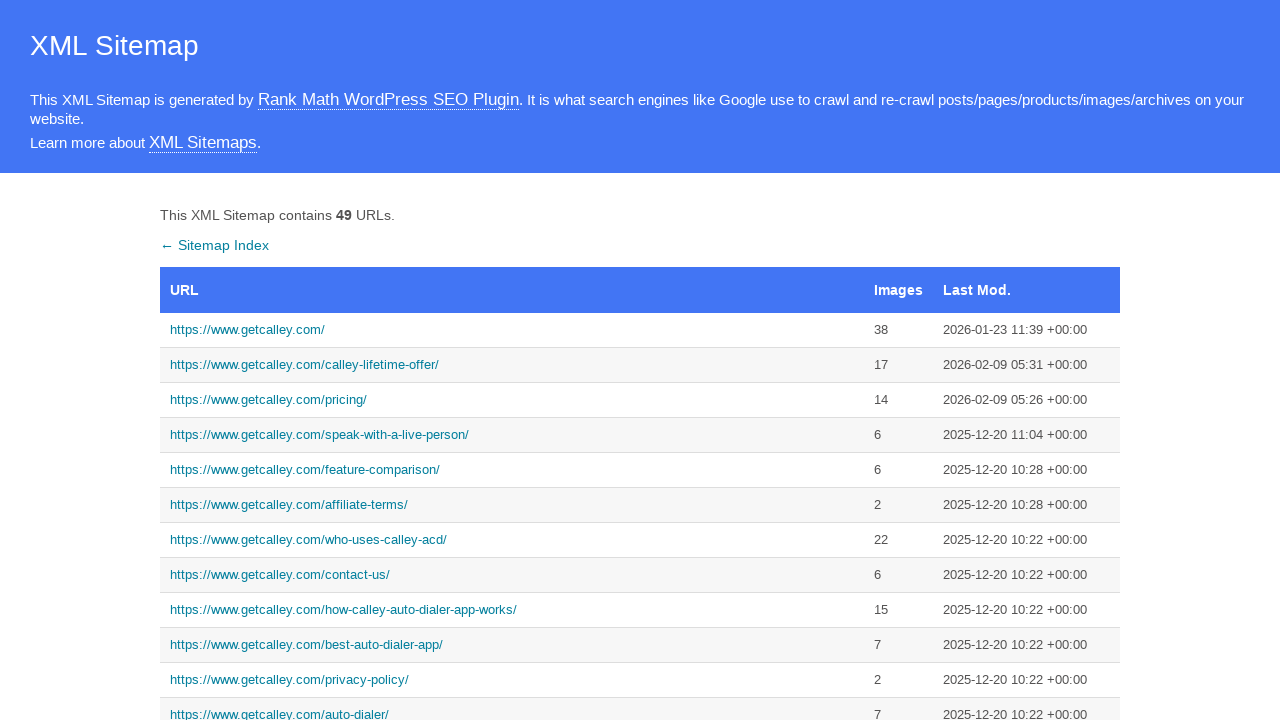

Sitemap page DOM content loaded
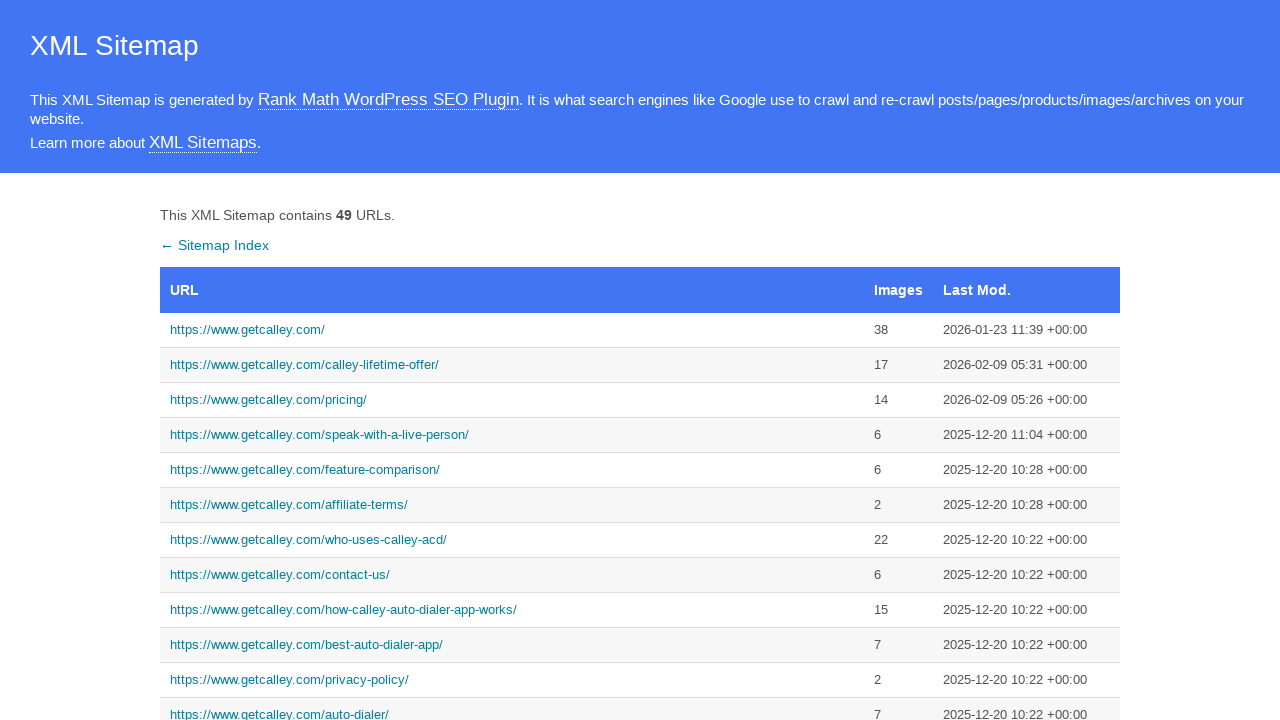

Clicked link to https://www.getcalley.com/calley-pro-features/ at (512, 360) on text=https://www.getcalley.com/calley-pro-features/
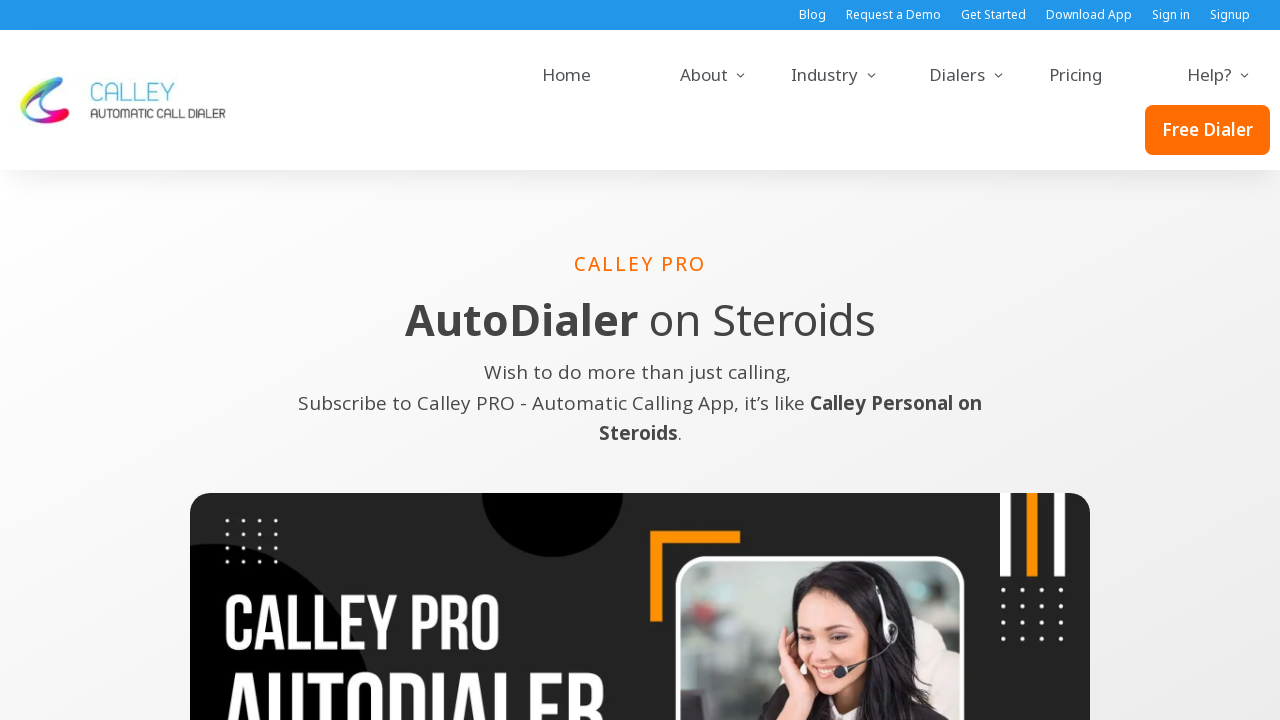

Page loaded successfully: https://www.getcalley.com/calley-pro-features/
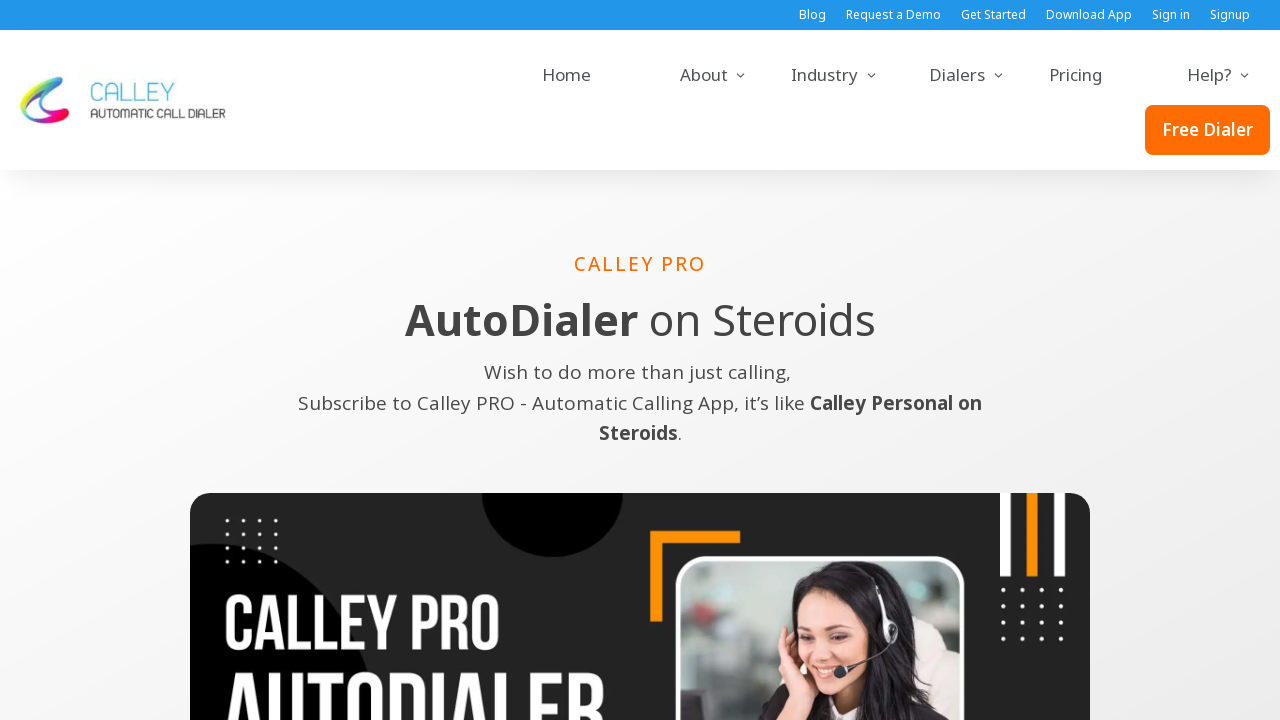

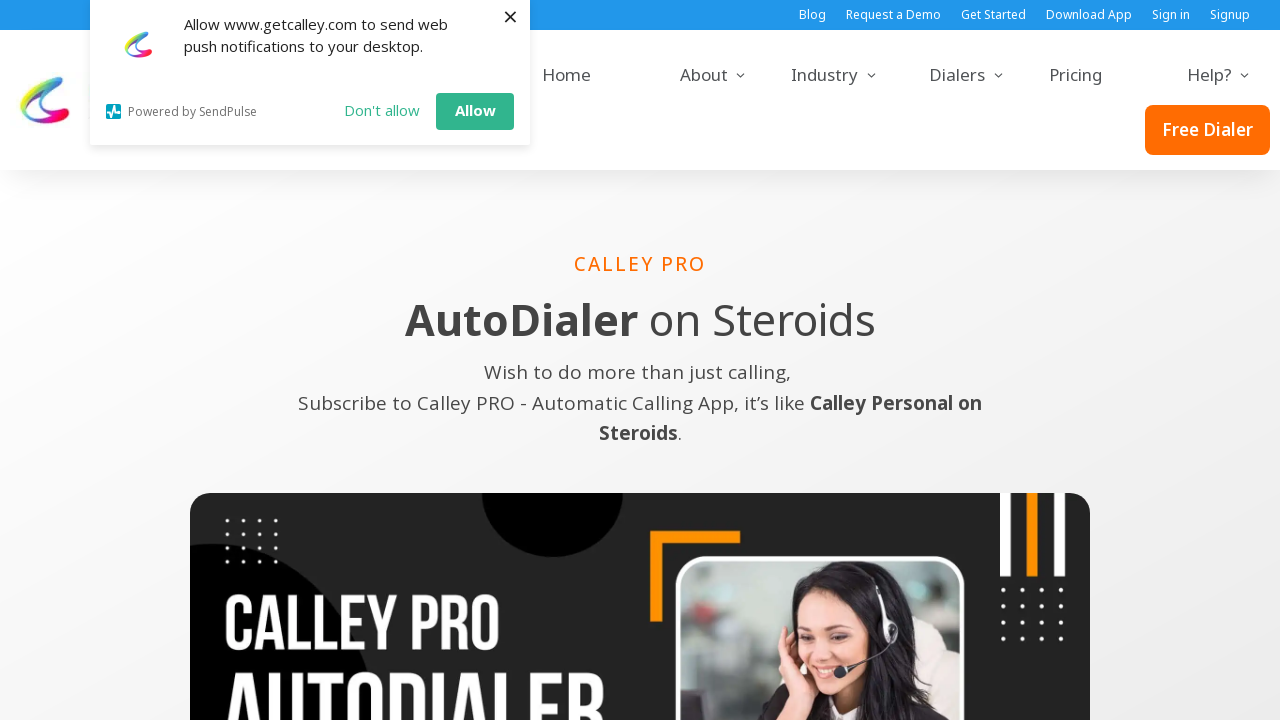